Tests that the game ends with a win condition when the maximum number of apples is collected

Starting URL: https://kissmartin.github.io/Snake_Project/

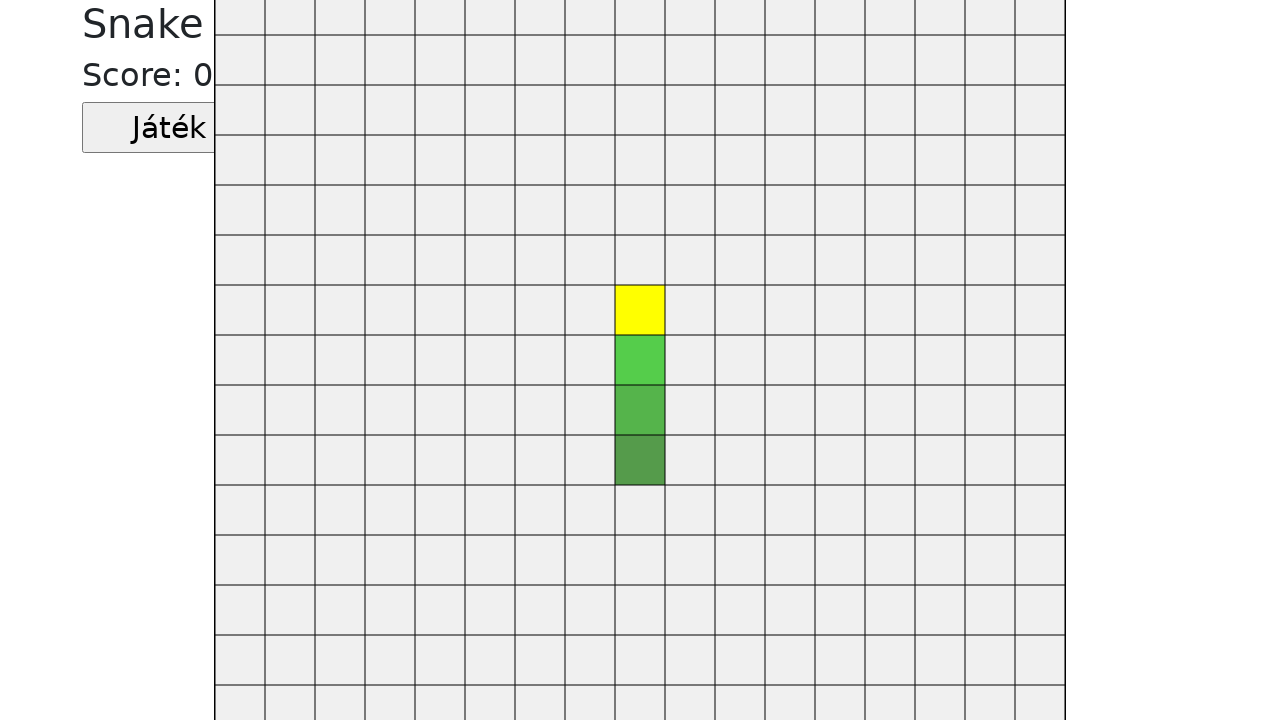

Set maximum apples to 2 for quick win condition
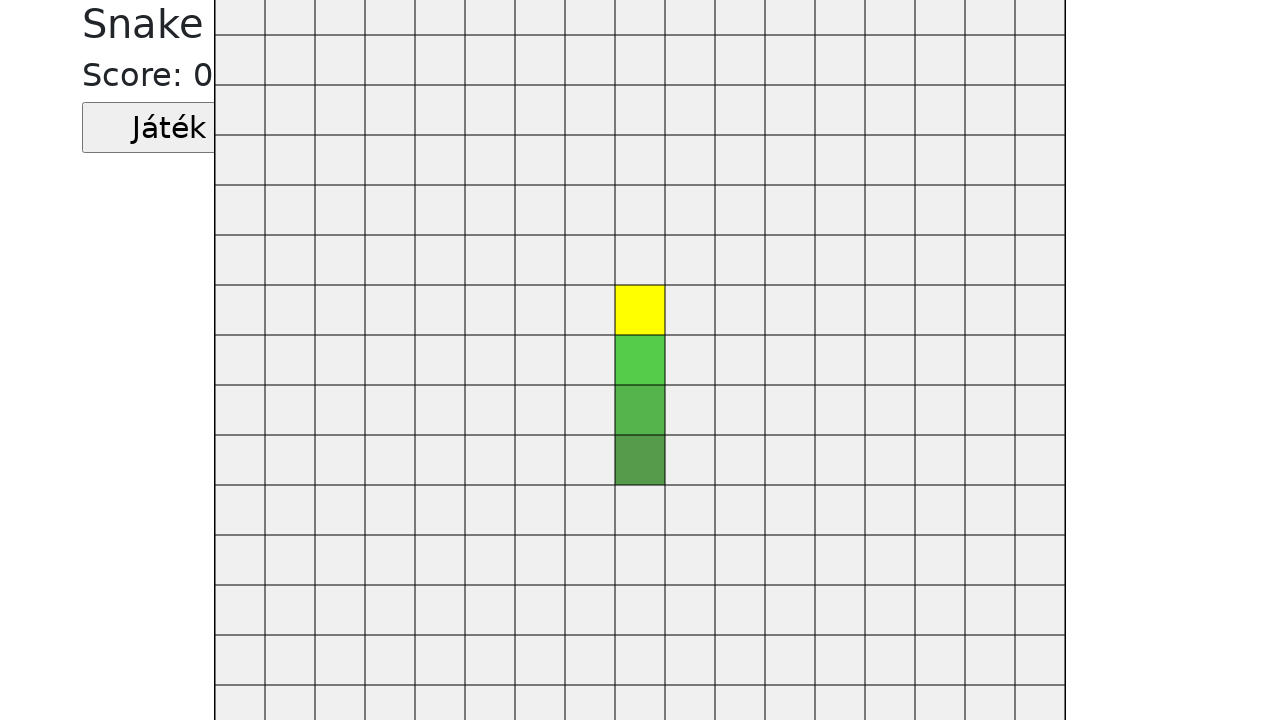

Clicked start button to begin the game at (169, 128) on .jatekGomb
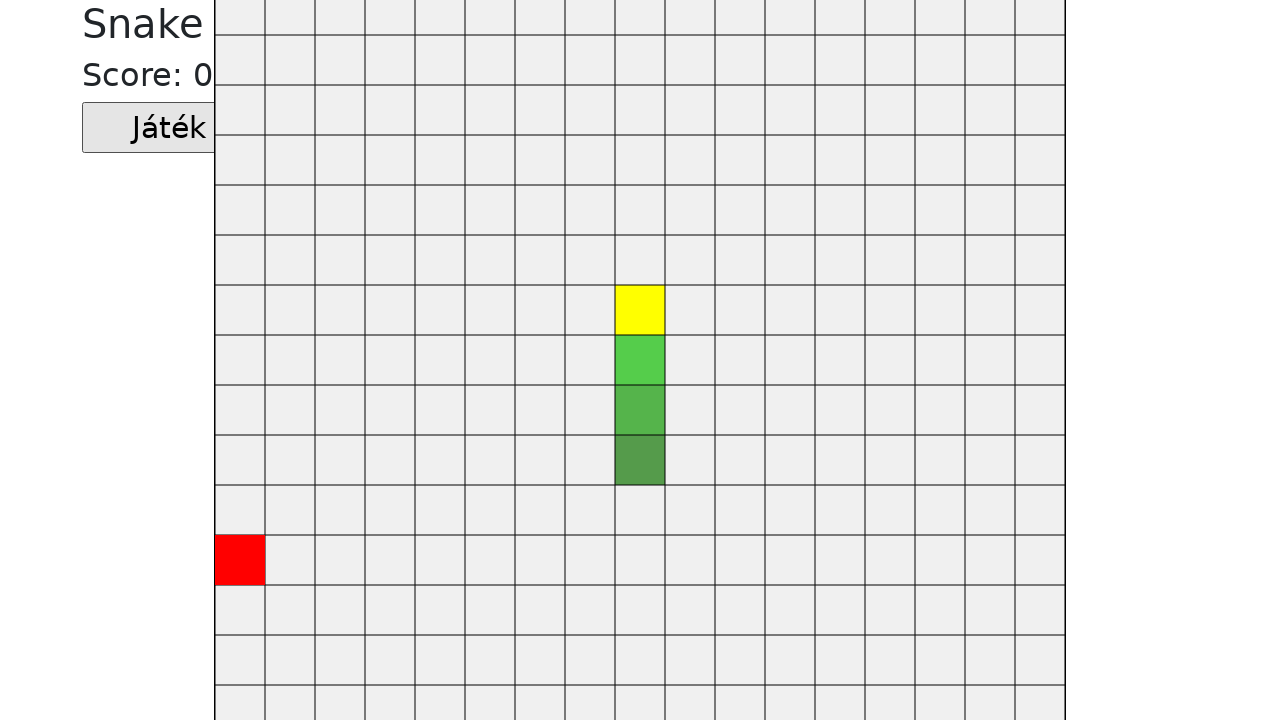

Cleared default apple from canvas
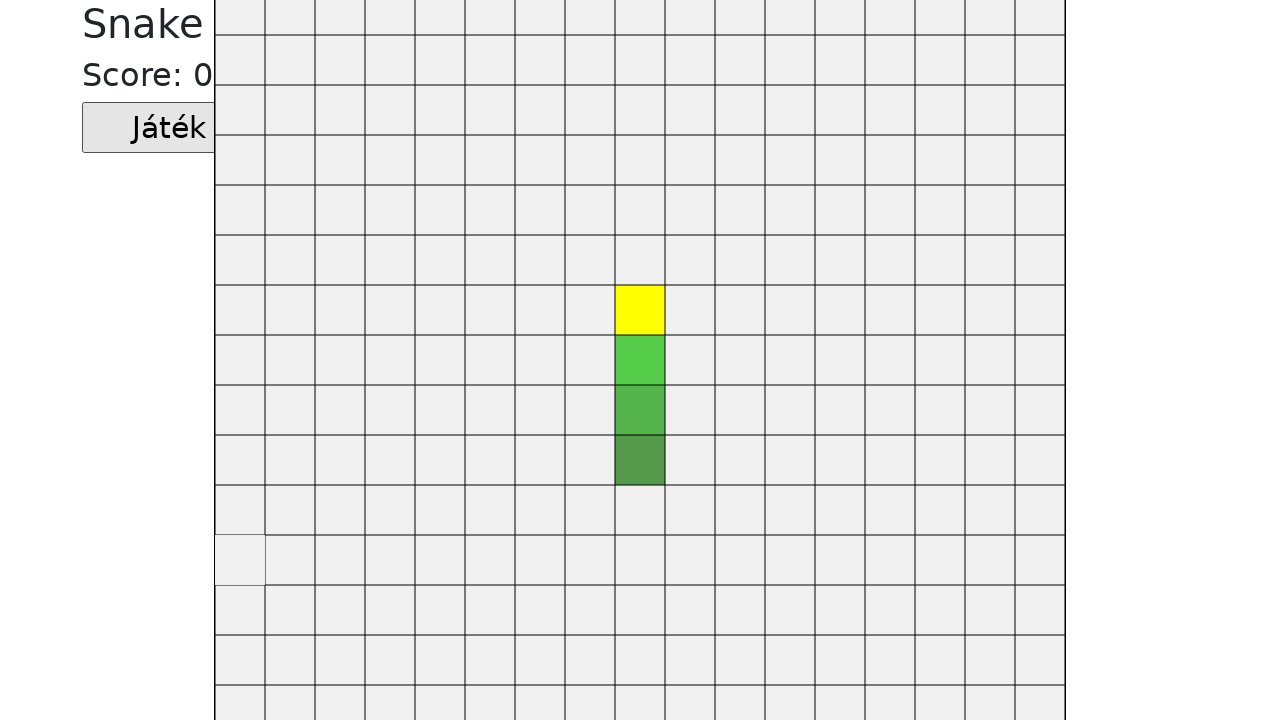

Generated first apple at position (400, 250)
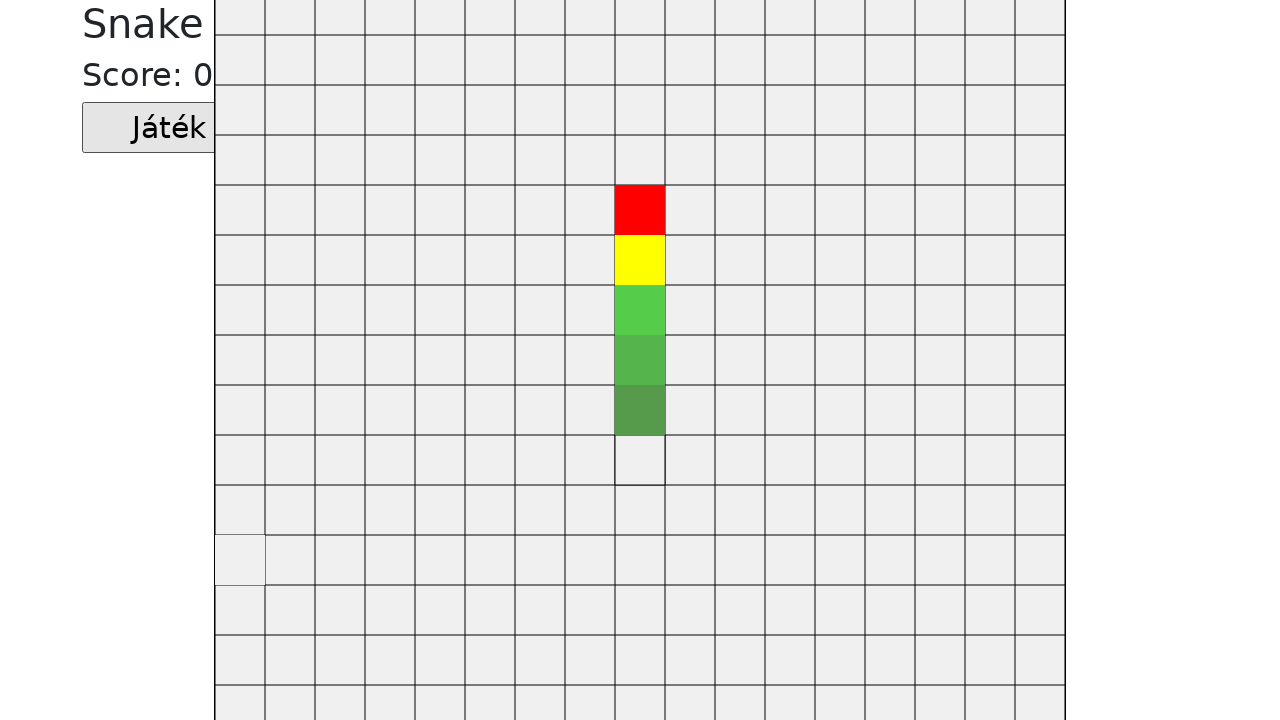

Waited 1 second for game to process first apple
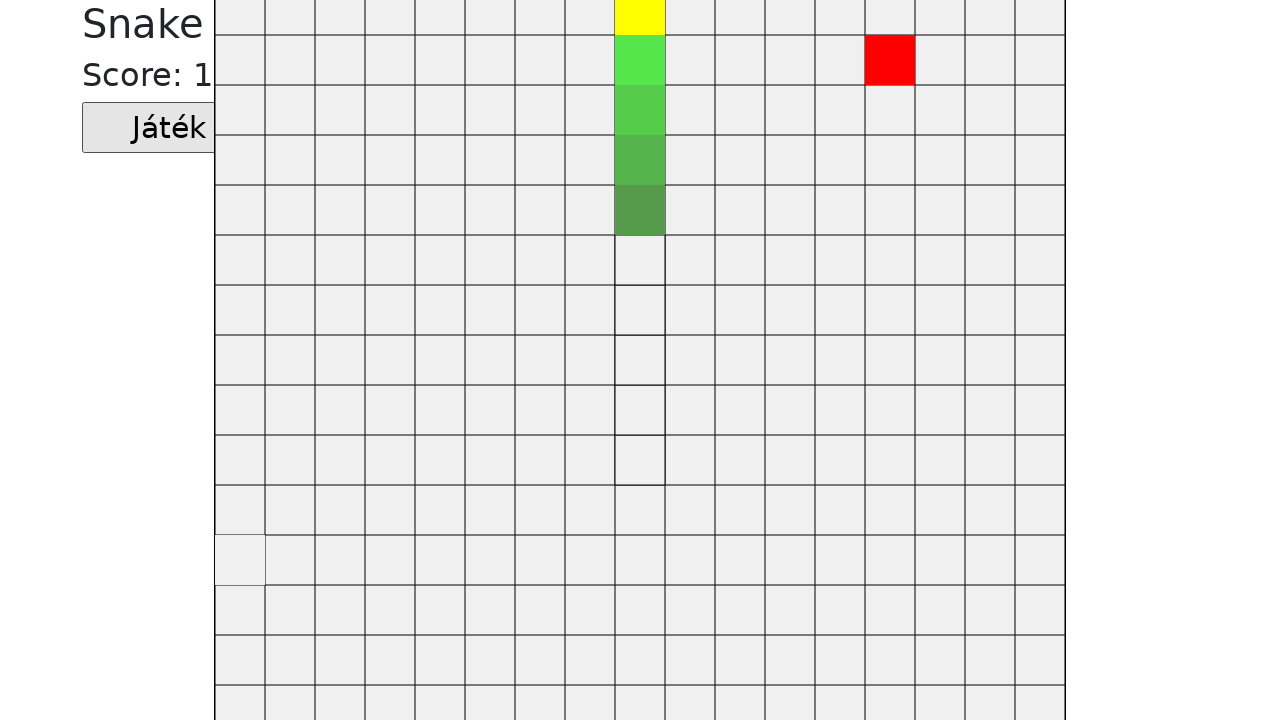

Cleared first apple from canvas
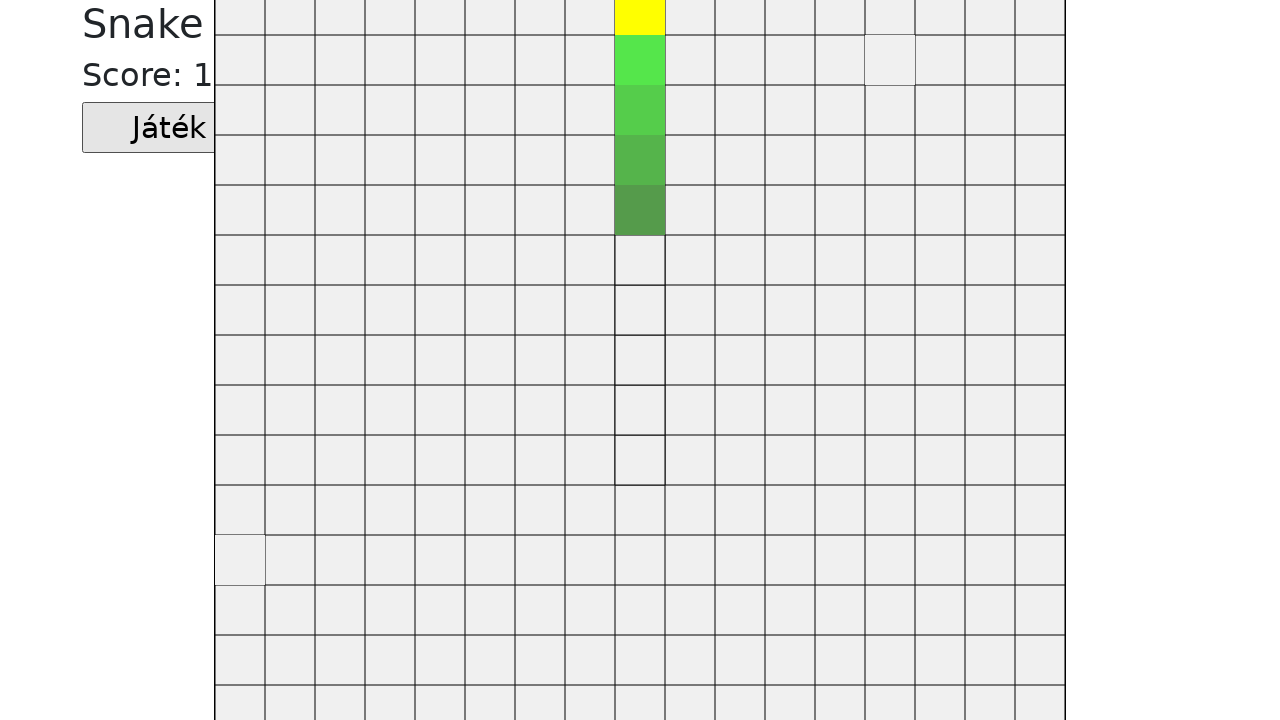

Generated second apple at position (400, 100)
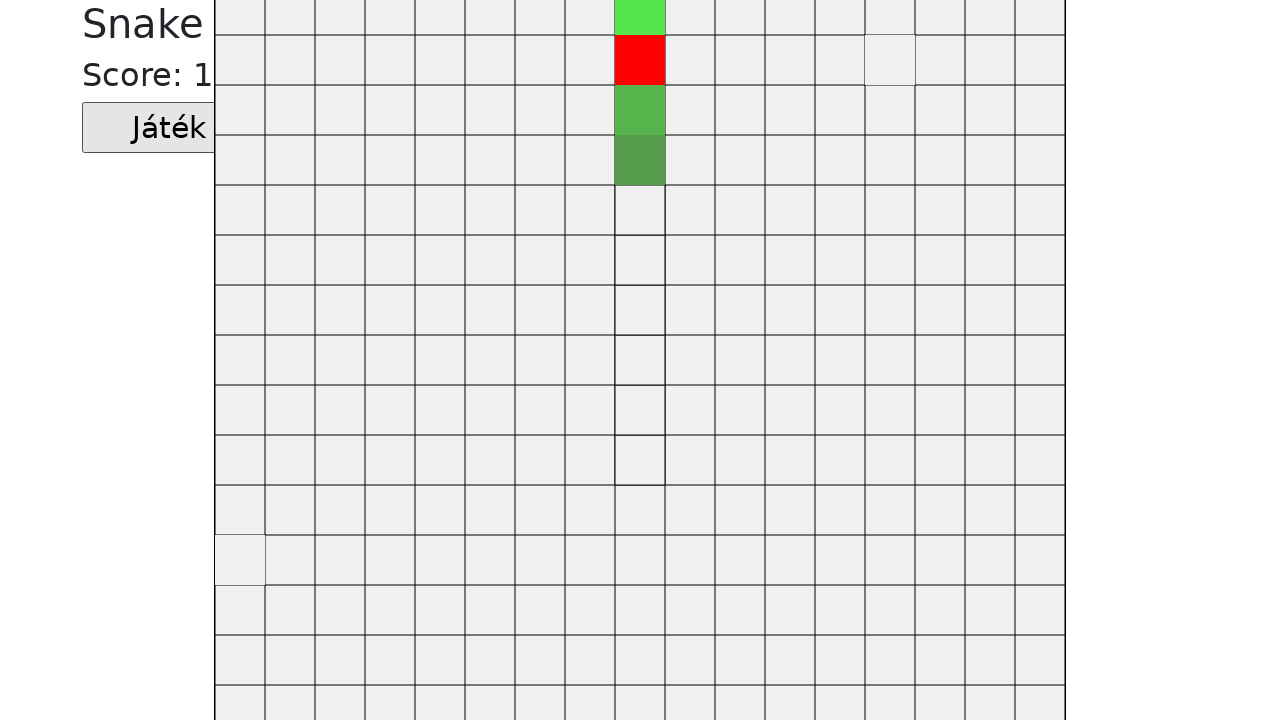

Waited 1 second for game to process second apple
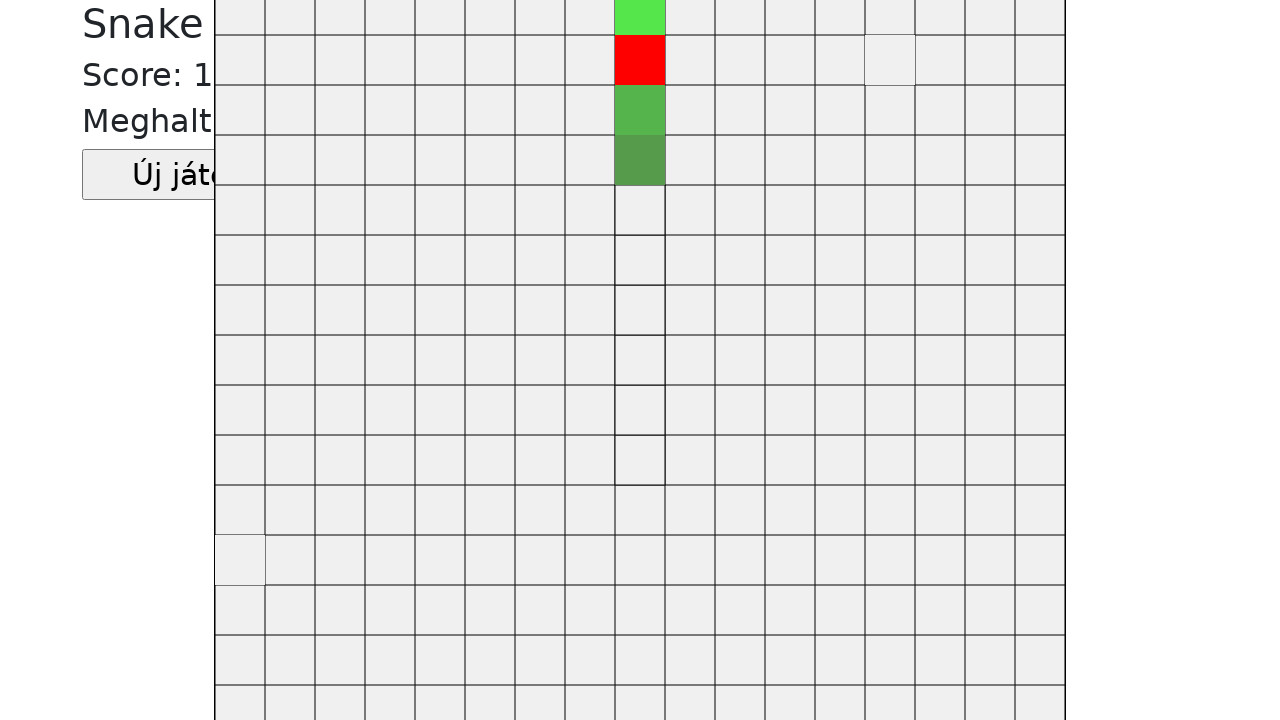

Score element loaded - game win condition verified
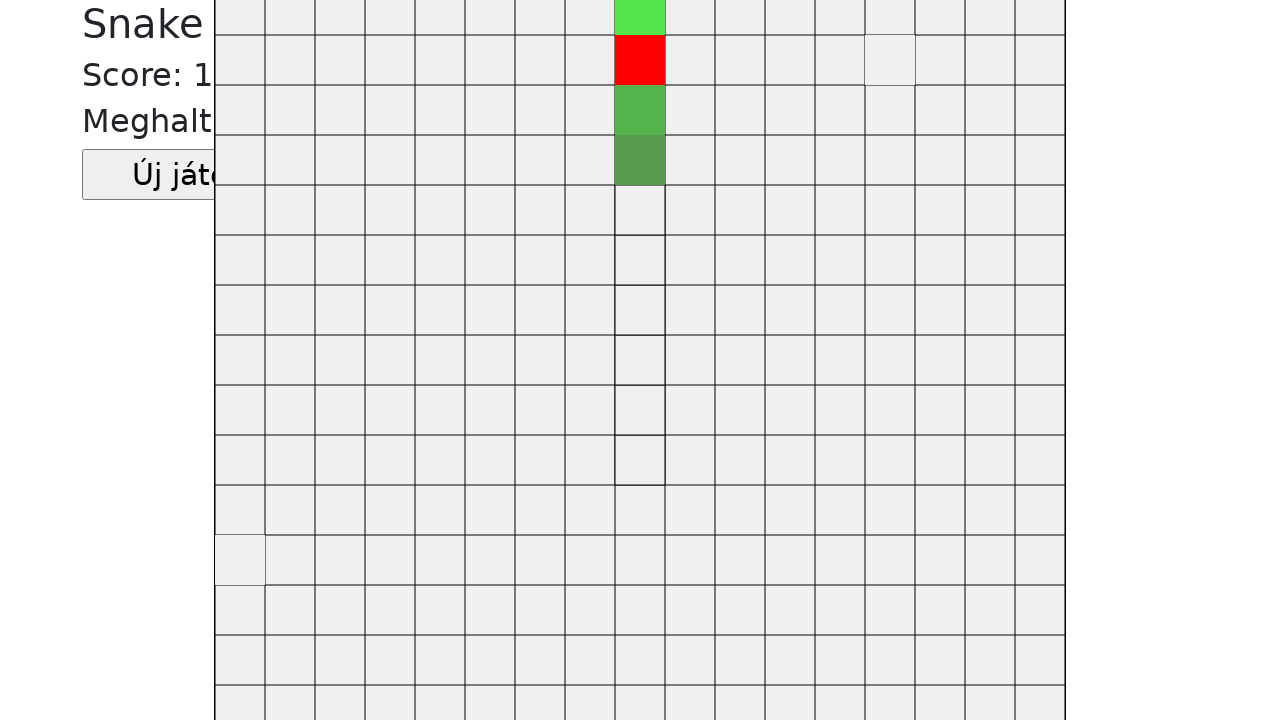

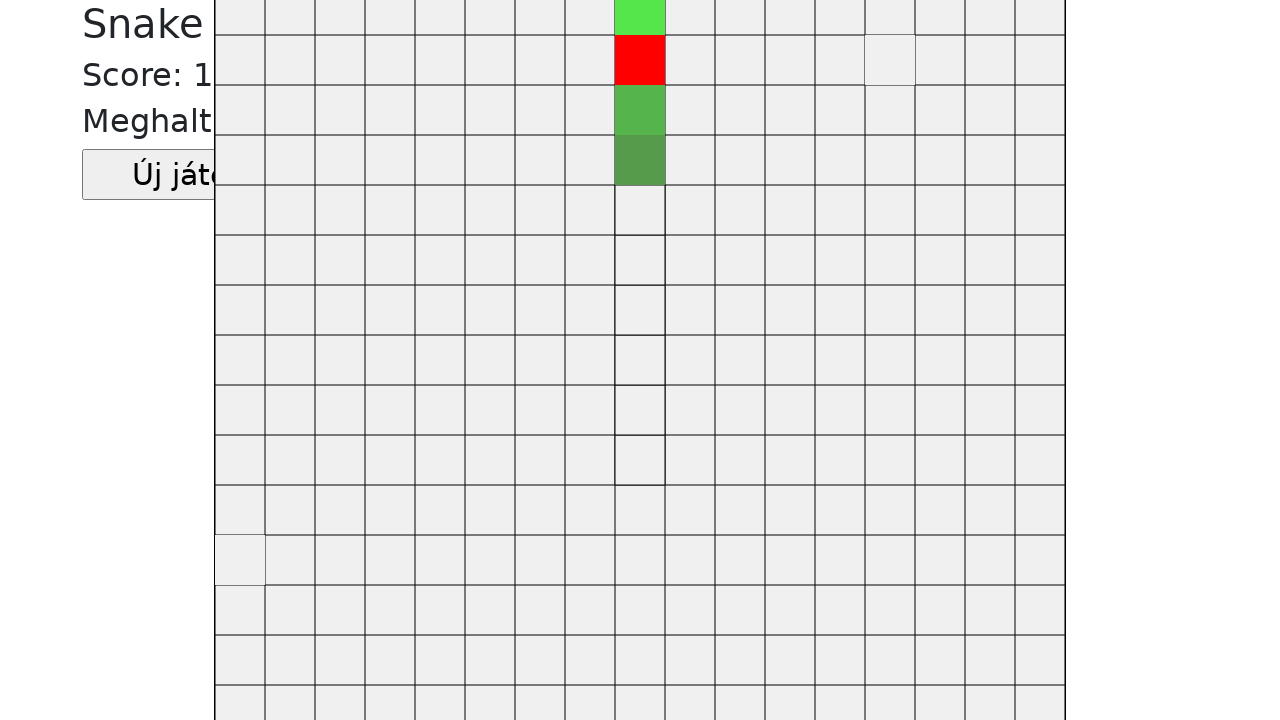